Tests SpiceJet website navigation by hovering over the "About Us" menu and clicking on the "Fleet" link from the dropdown.

Starting URL: https://spicejet.com/

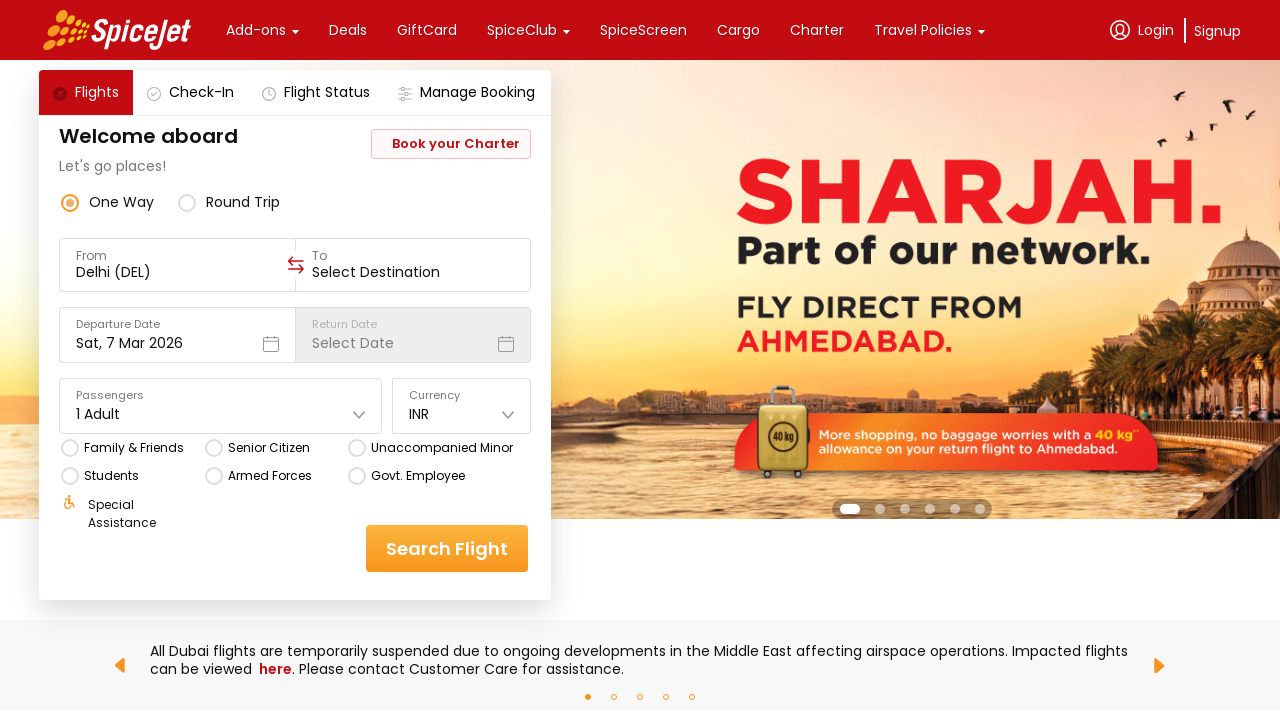

Hovered over 'About Us' menu to reveal dropdown at (147, 360) on xpath=//div[text()='About Us']
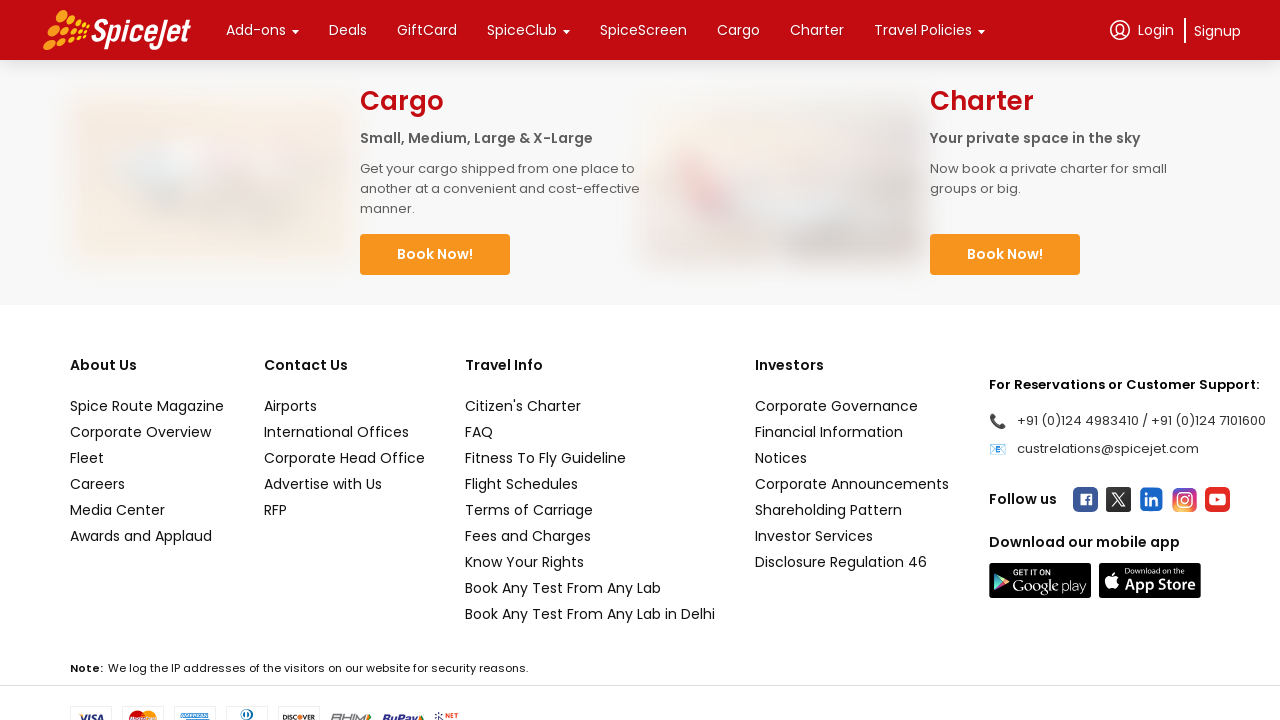

Waited for dropdown menu to appear
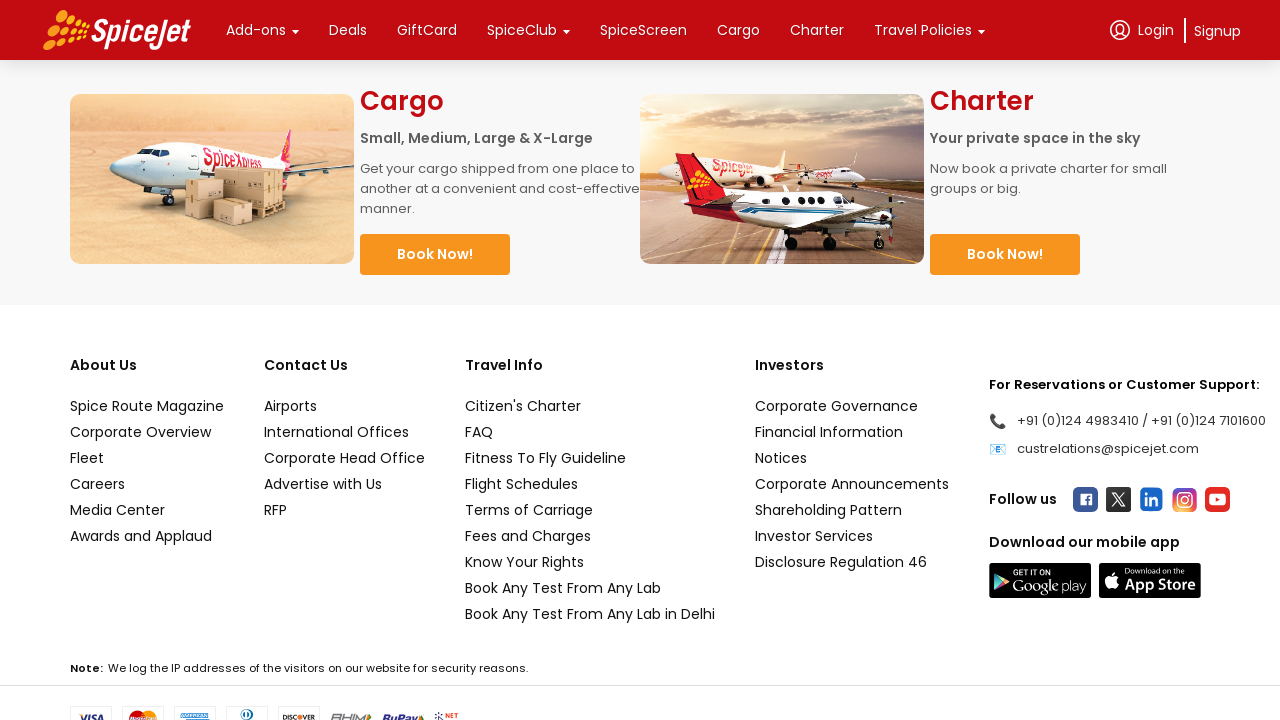

Clicked on 'Fleet' link from the dropdown menu at (147, 458) on text=Fleet
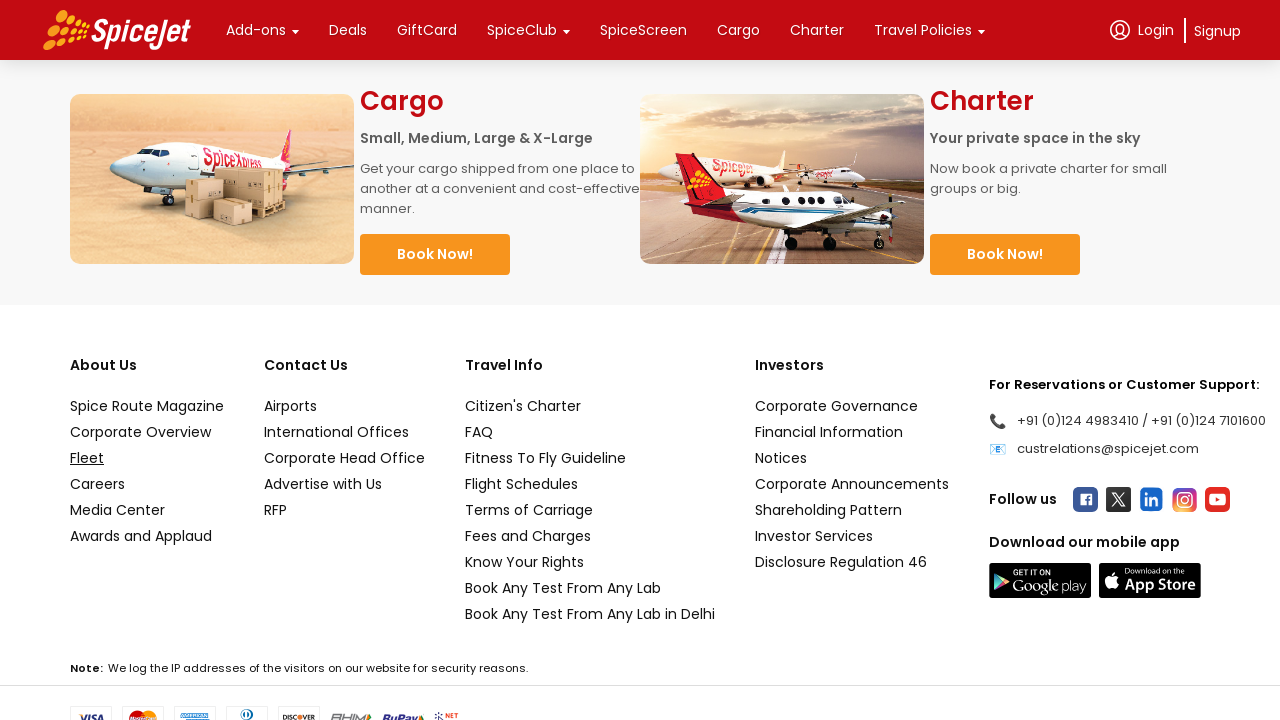

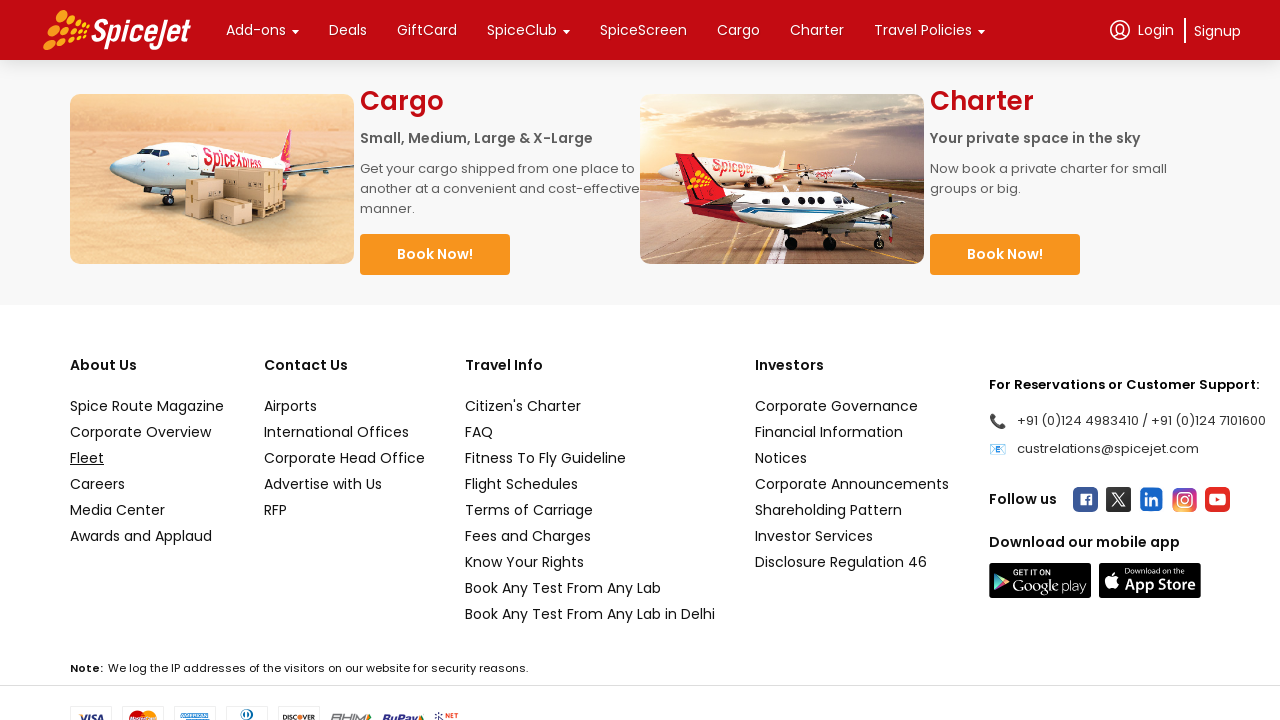